Navigates to W3Schools HTML tables page and verifies that the customer table data is present and accessible

Starting URL: https://www.w3schools.com/html/html_tables.asp

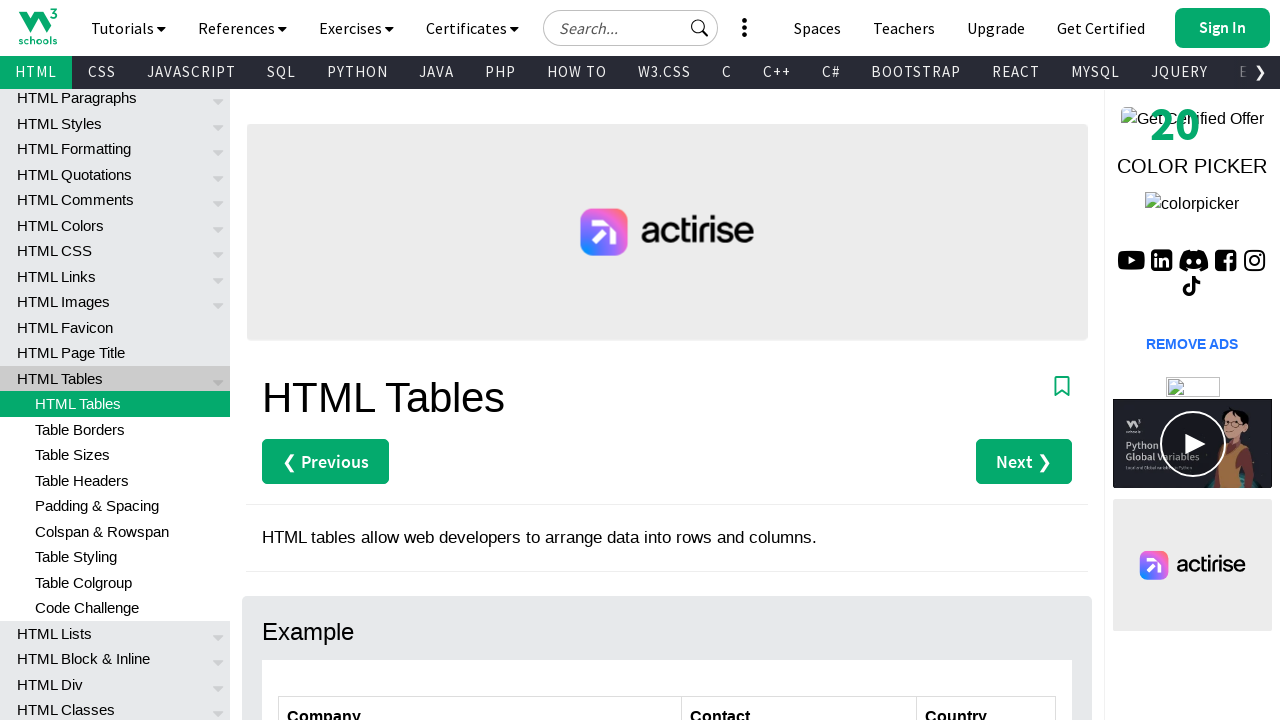

Navigated to W3Schools HTML tables page
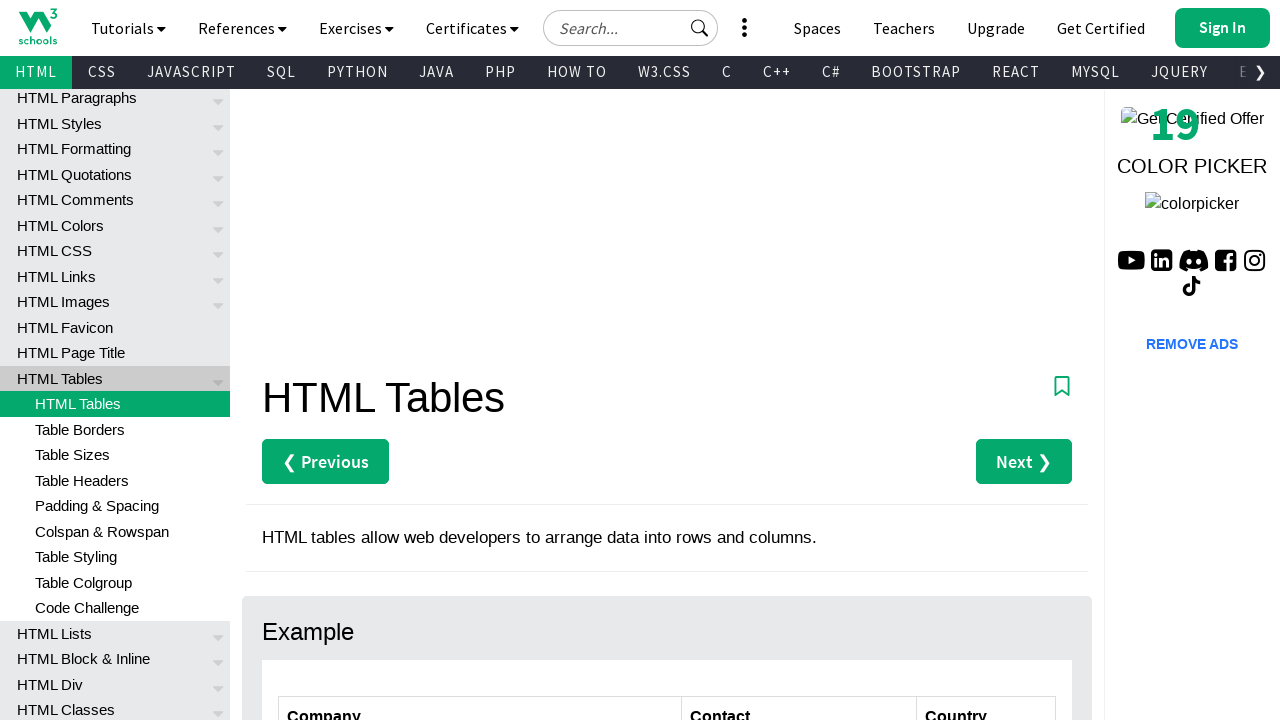

Customers table loaded
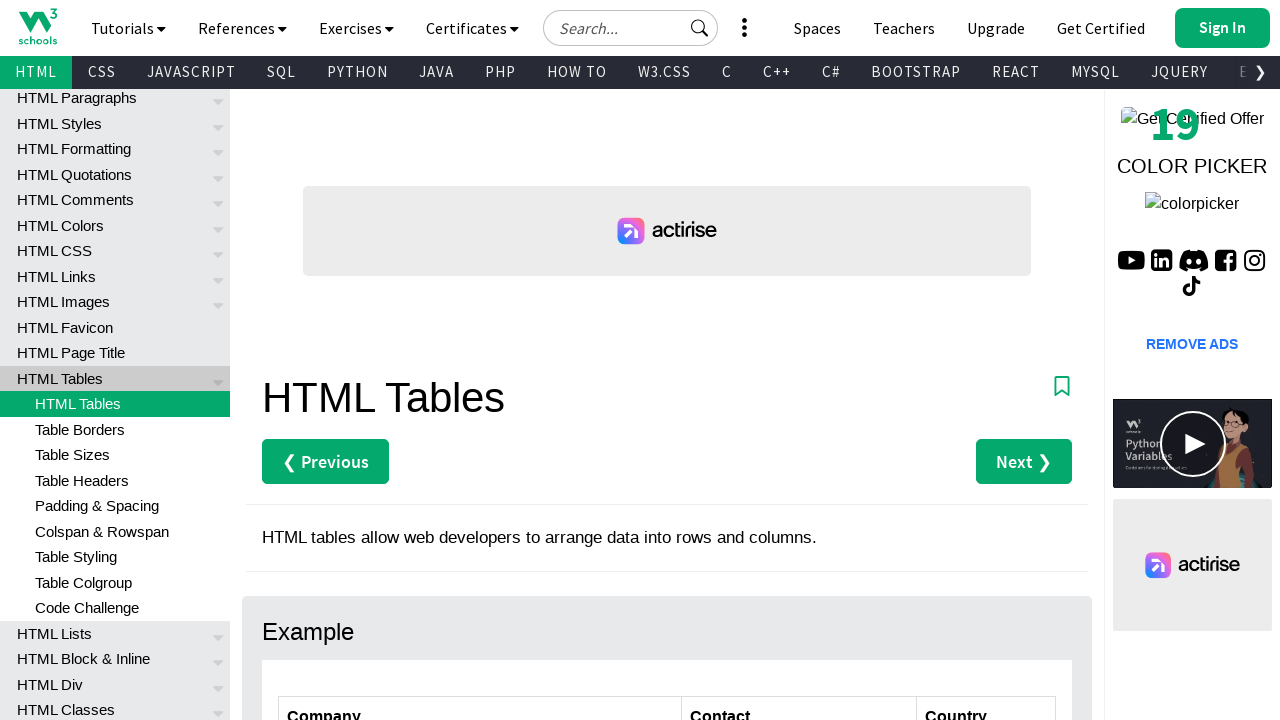

Table headers verified as present
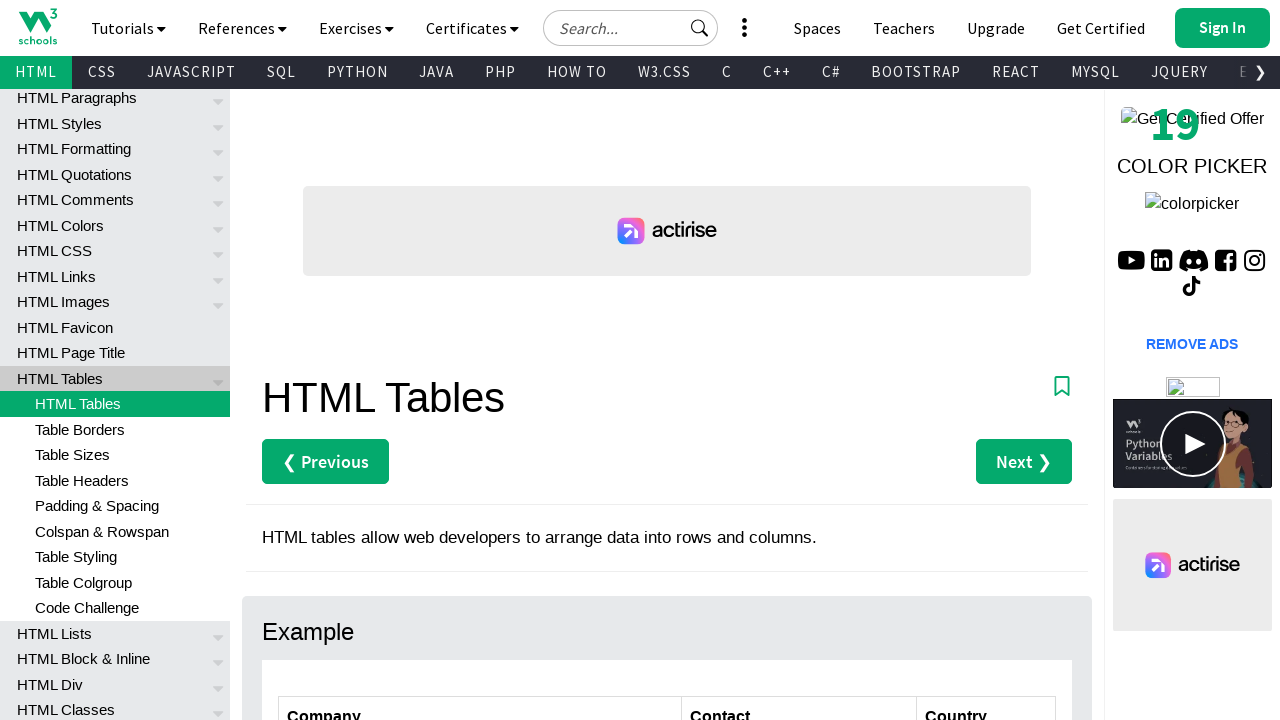

First column data cells verified as present
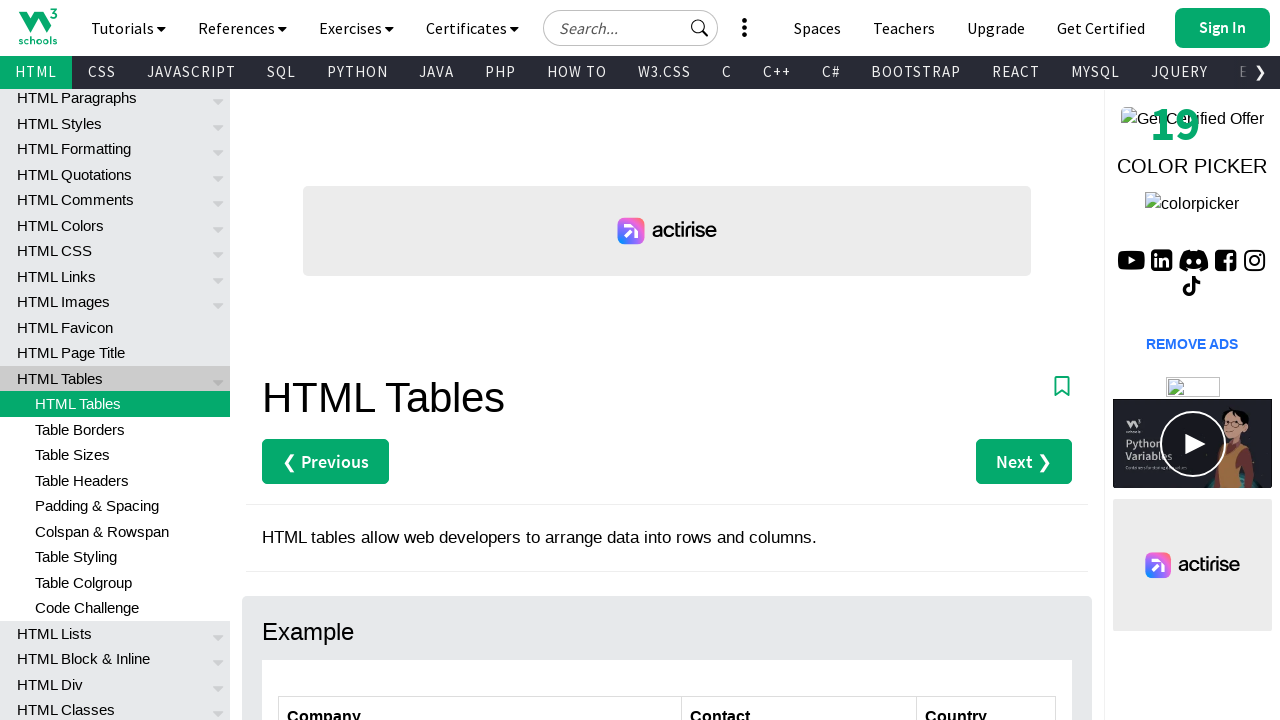

Second column data cells verified as present
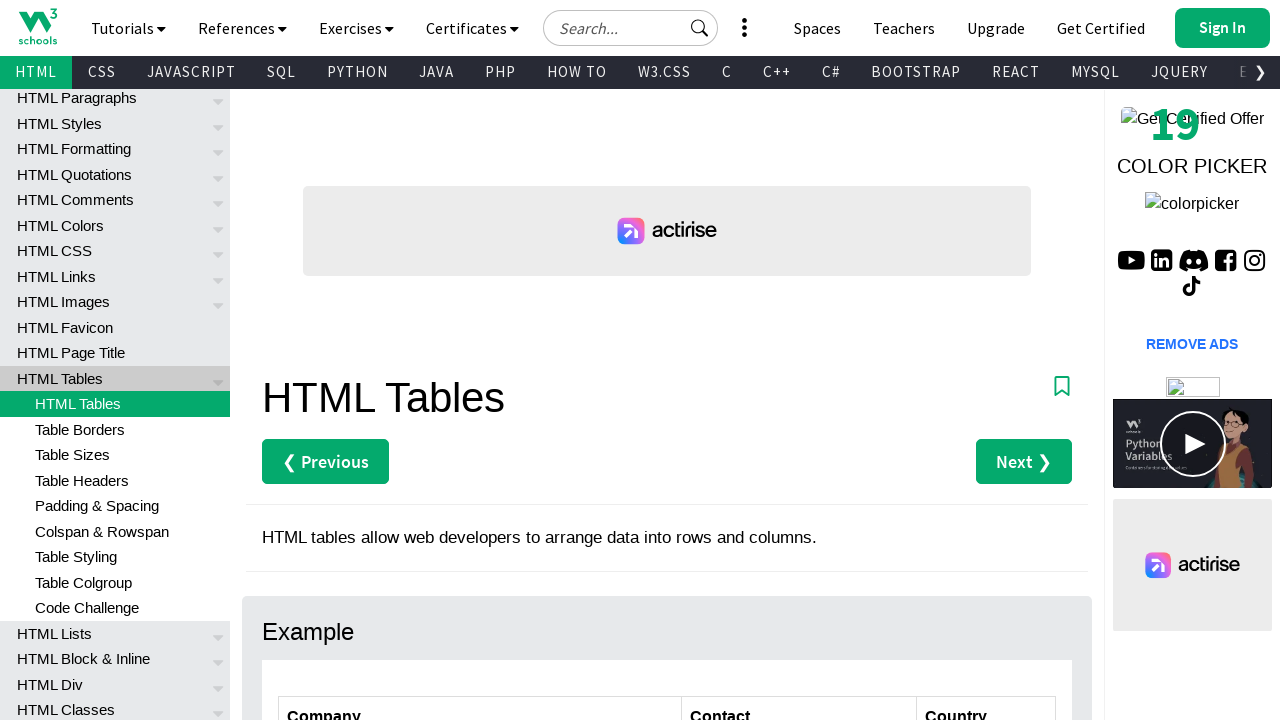

Third column data cells verified as present
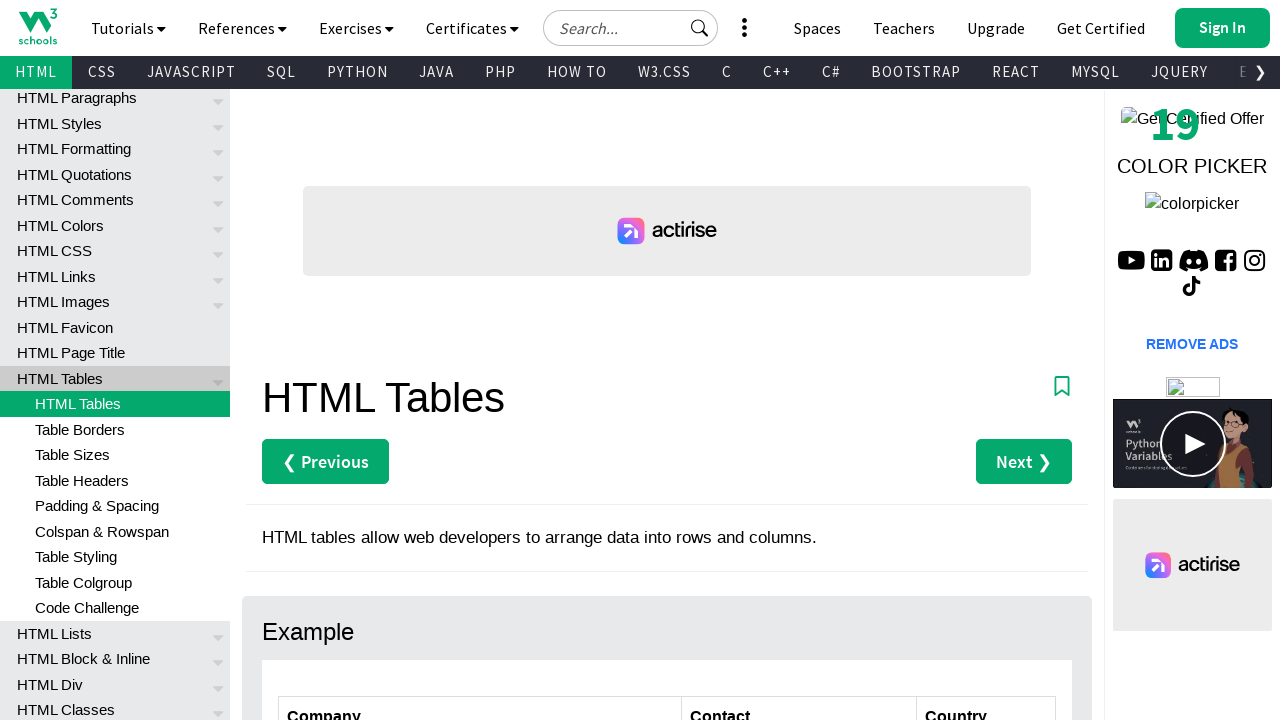

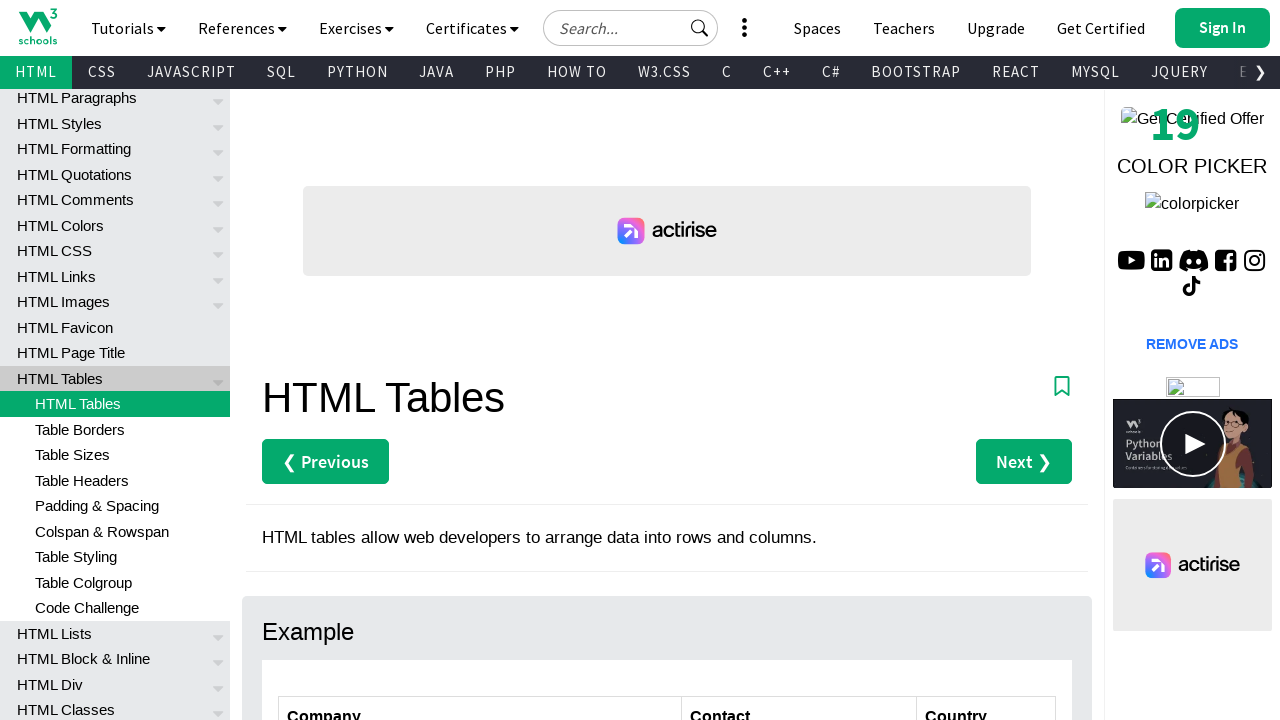